Navigates to Flipkart homepage and waits for the page to load

Starting URL: https://www.flipkart.com/

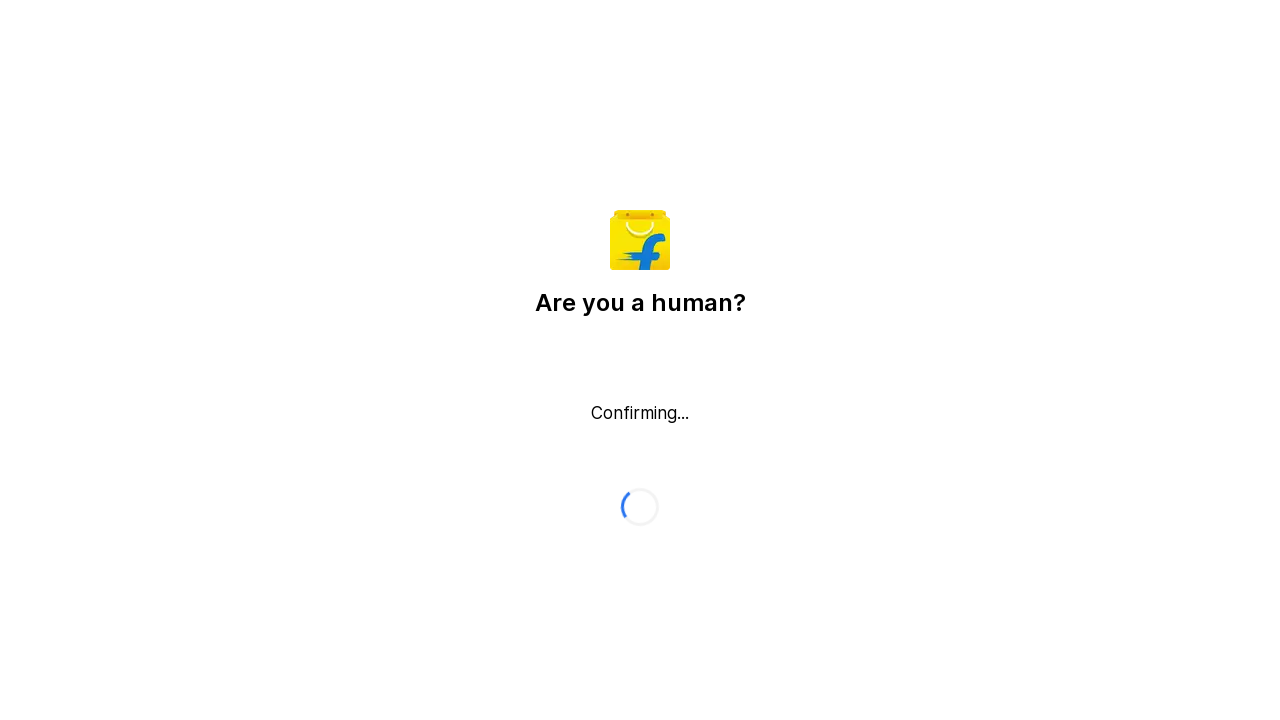

Waited for Flipkart homepage to load (DOM content loaded)
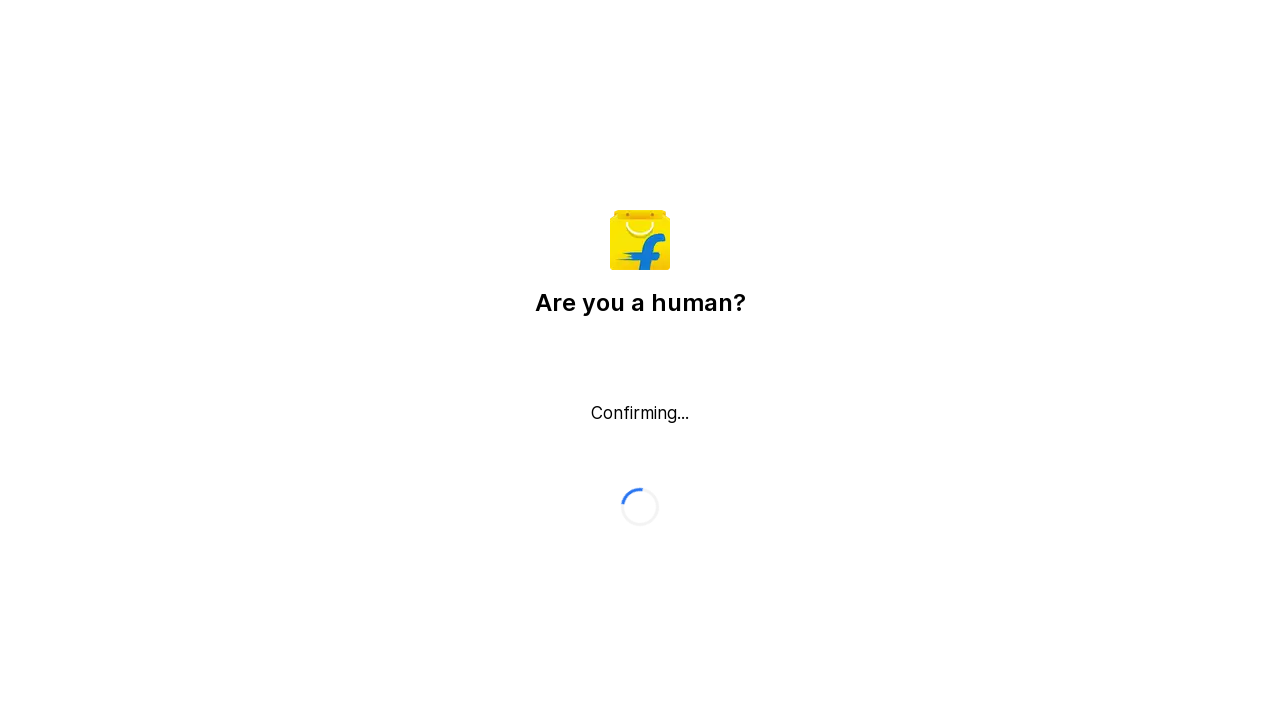

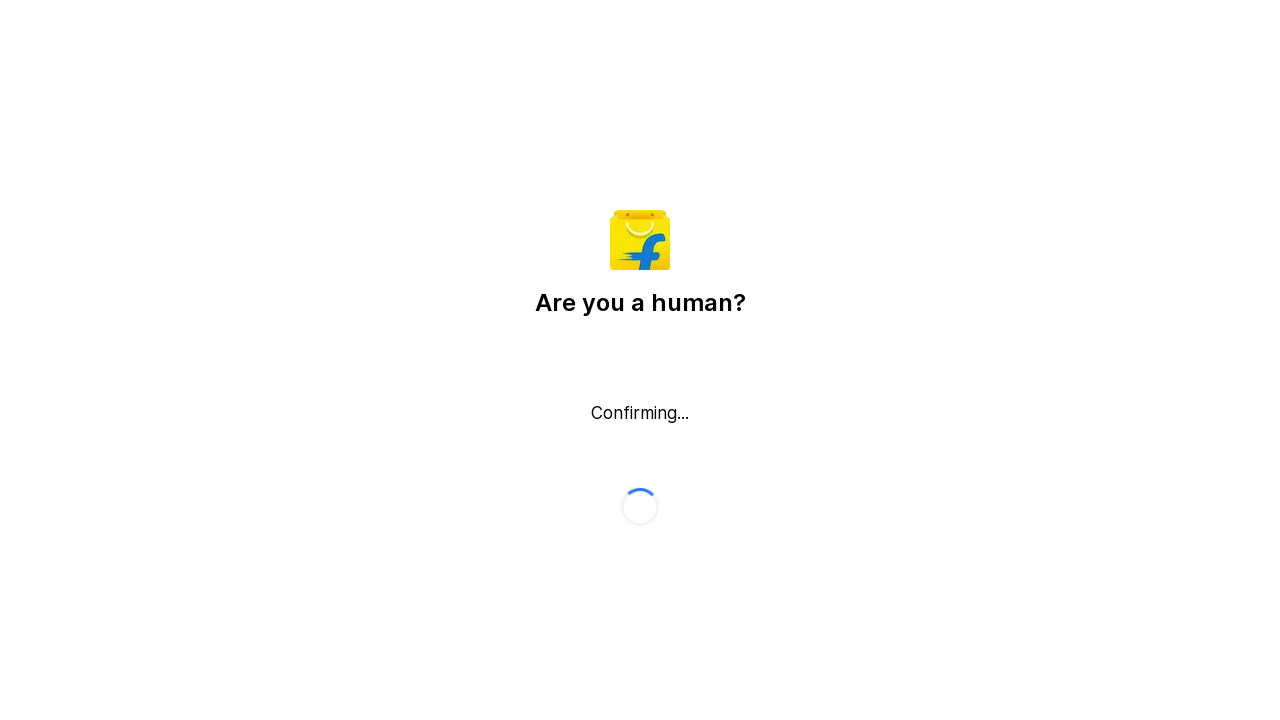